Tests checkbox functionality on a test automation practice site by first clicking all day-of-week checkboxes, then unchecking any that remain selected to clear them all

Starting URL: https://testautomationpractice.blogspot.com/

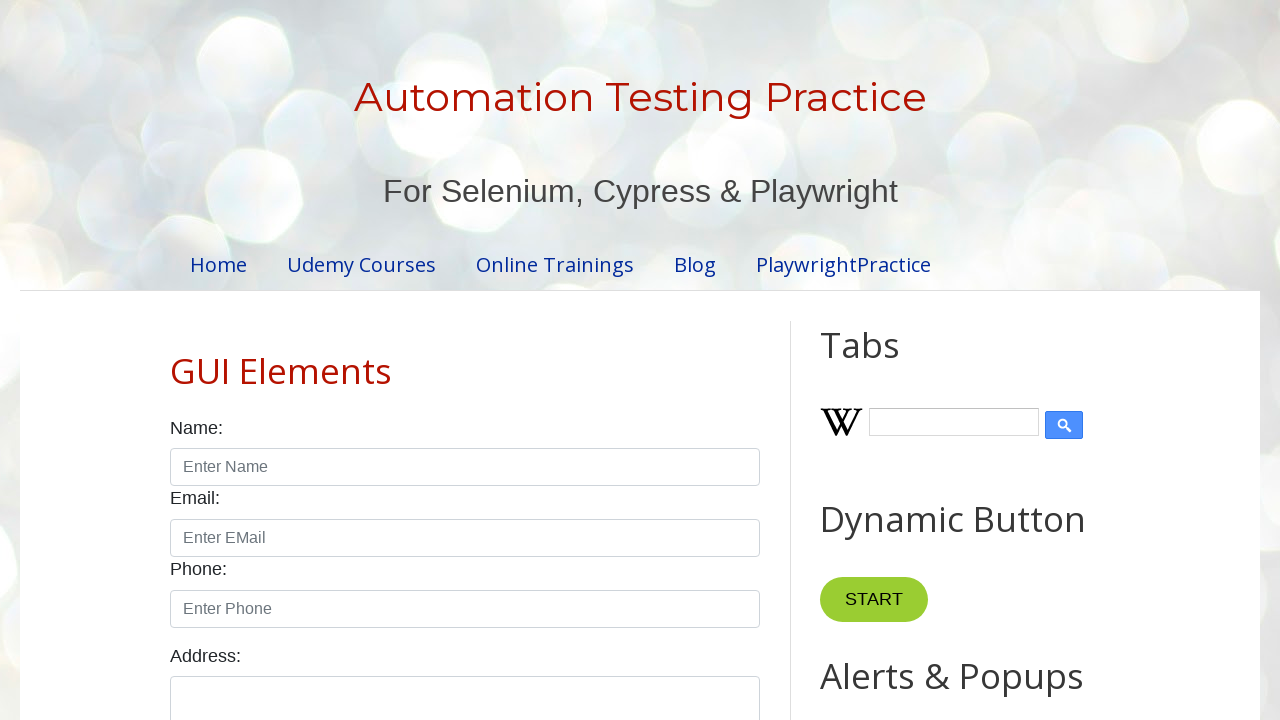

Located all day-of-week checkboxes
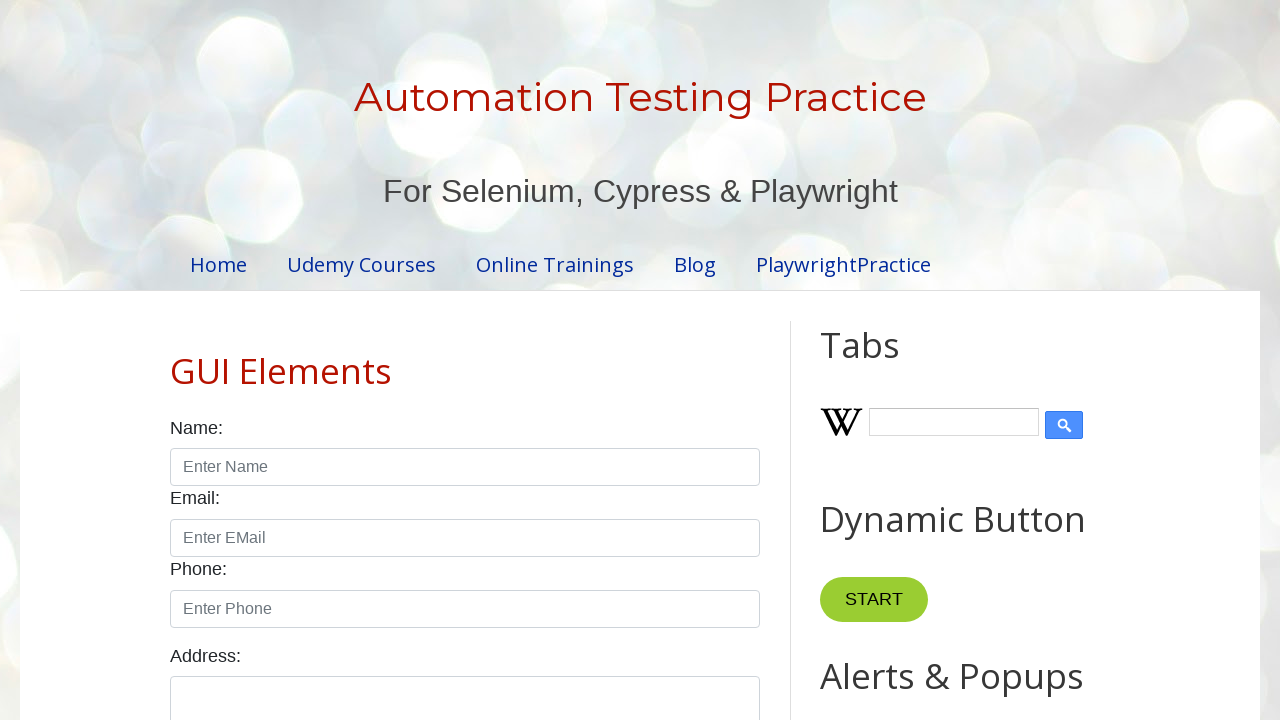

Retrieved checkbox count: 7
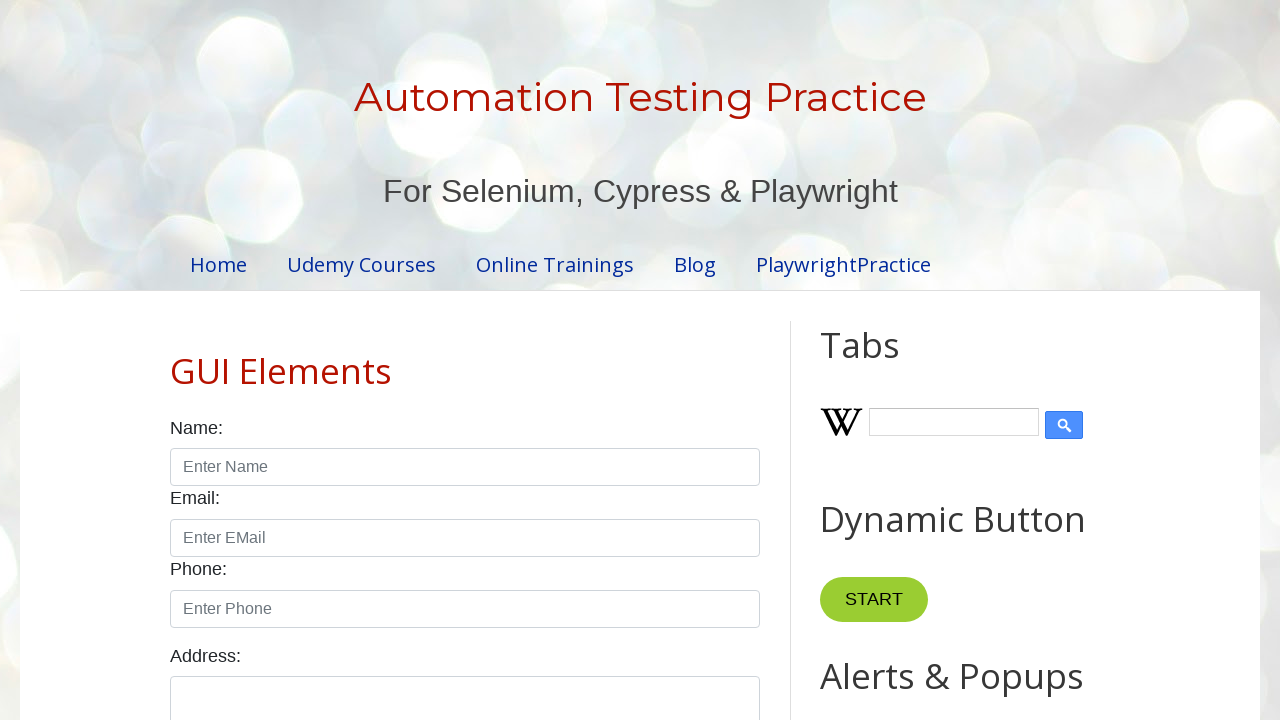

Clicked checkbox 1 of 7 to select it at (176, 360) on xpath=//input[@type='checkbox' and contains(@id,'day')] >> nth=0
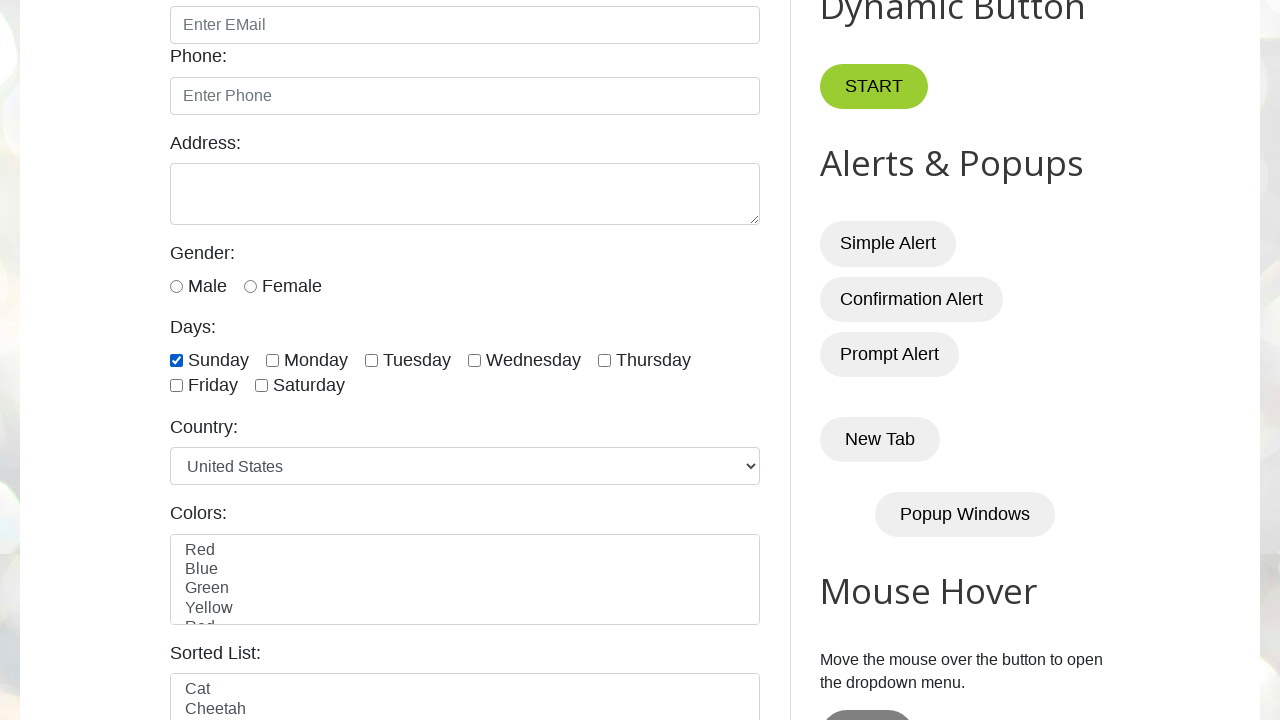

Clicked checkbox 2 of 7 to select it at (272, 360) on xpath=//input[@type='checkbox' and contains(@id,'day')] >> nth=1
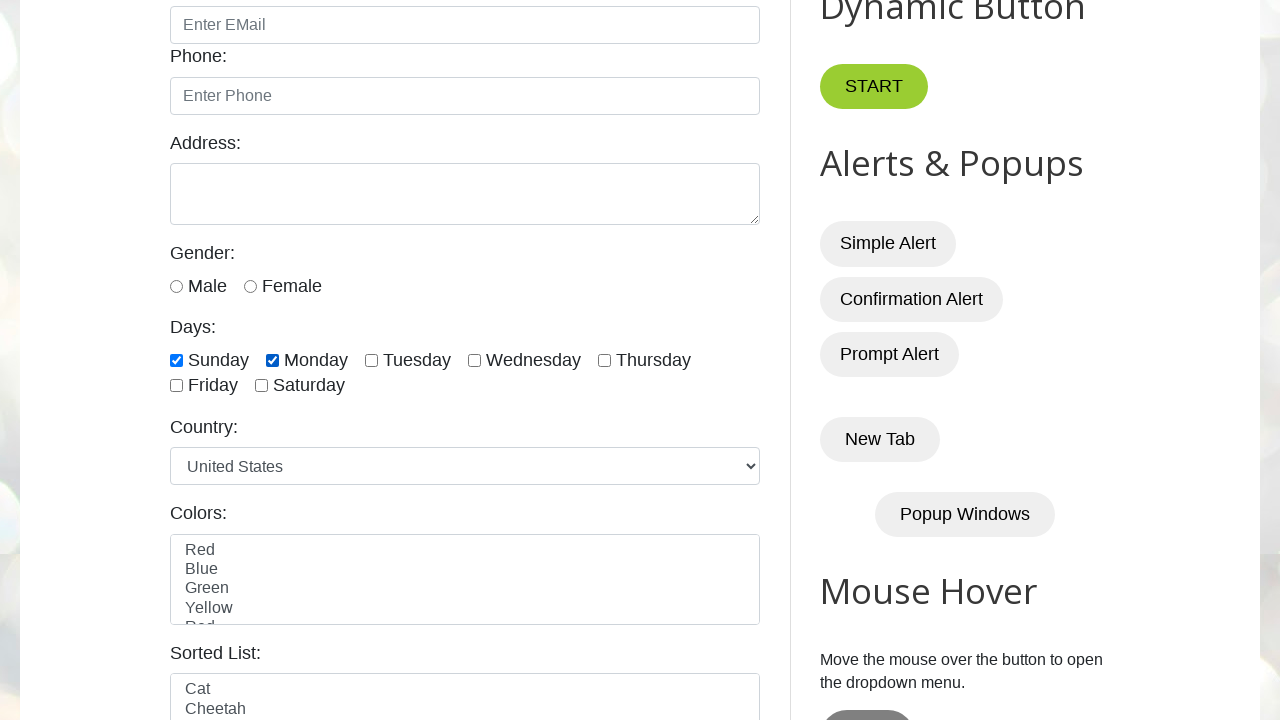

Clicked checkbox 3 of 7 to select it at (372, 360) on xpath=//input[@type='checkbox' and contains(@id,'day')] >> nth=2
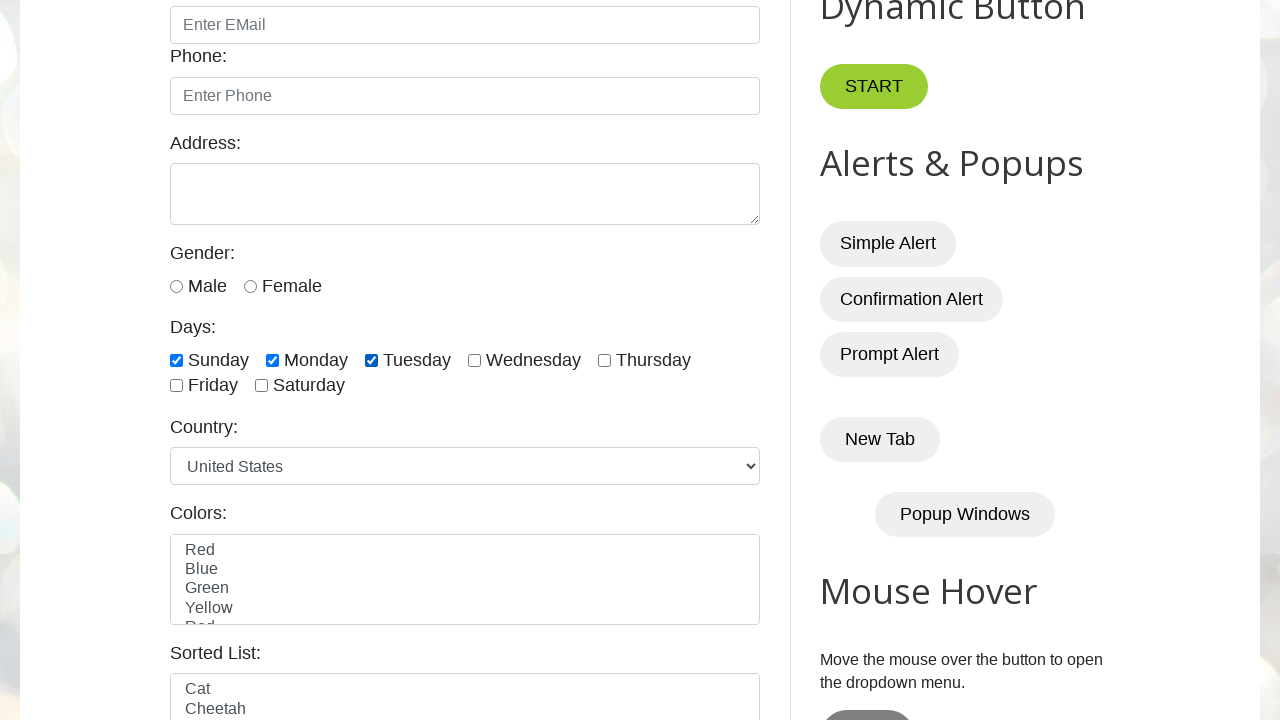

Clicked checkbox 4 of 7 to select it at (474, 360) on xpath=//input[@type='checkbox' and contains(@id,'day')] >> nth=3
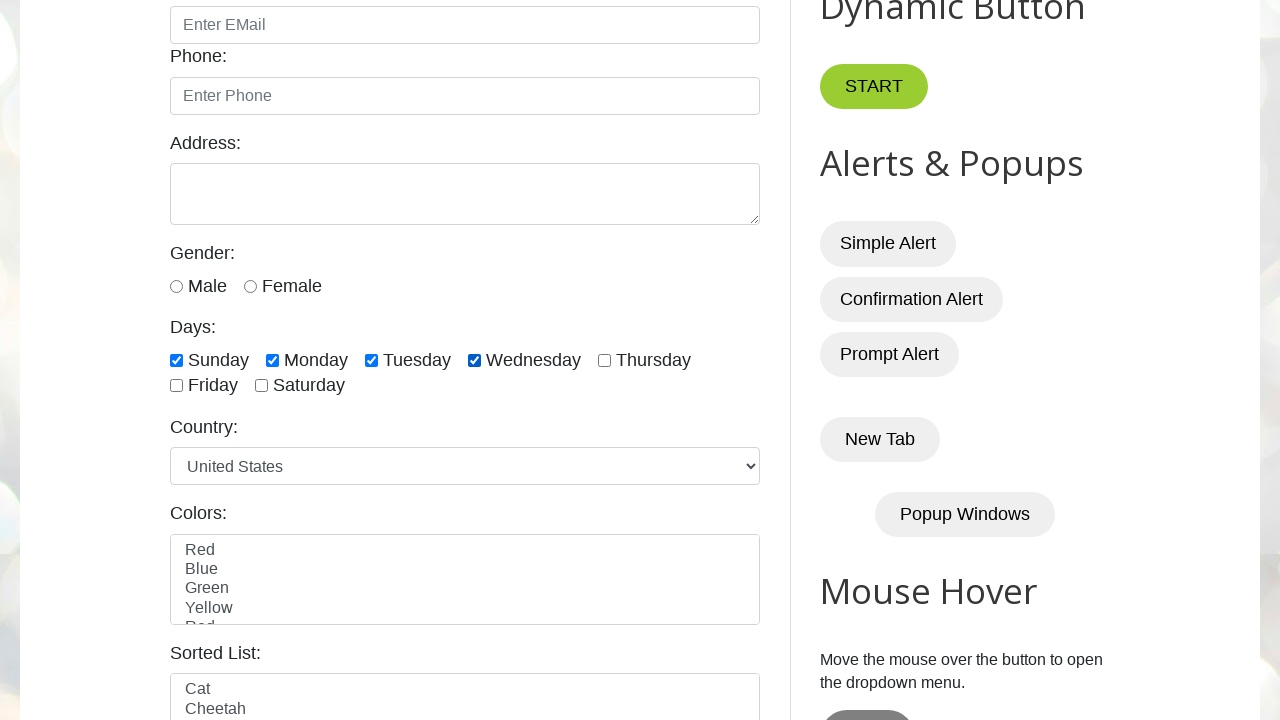

Clicked checkbox 5 of 7 to select it at (604, 360) on xpath=//input[@type='checkbox' and contains(@id,'day')] >> nth=4
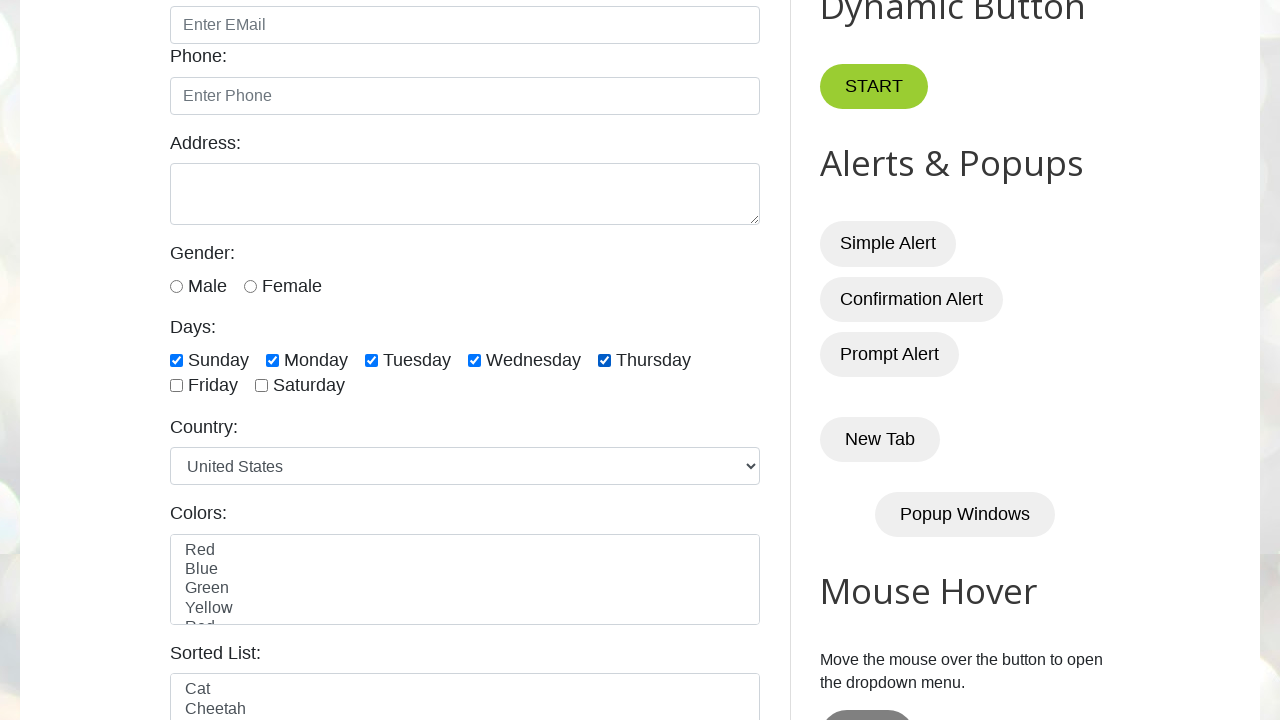

Clicked checkbox 6 of 7 to select it at (176, 386) on xpath=//input[@type='checkbox' and contains(@id,'day')] >> nth=5
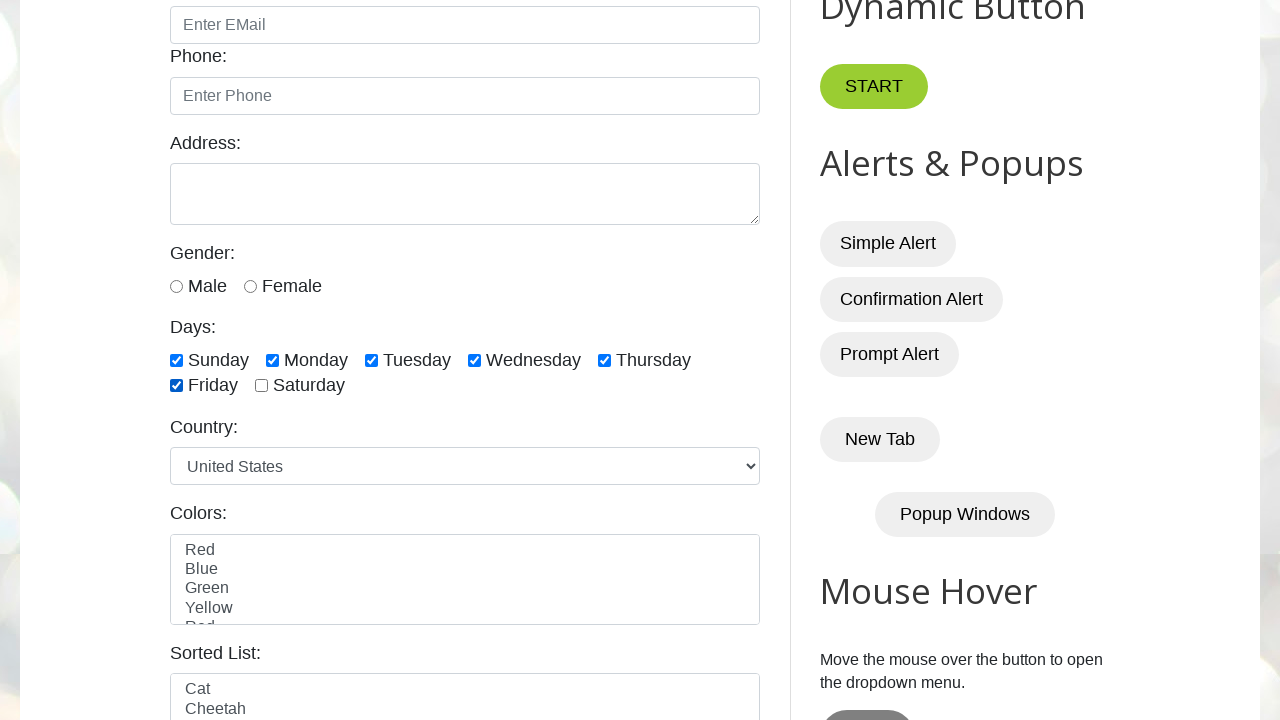

Clicked checkbox 7 of 7 to select it at (262, 386) on xpath=//input[@type='checkbox' and contains(@id,'day')] >> nth=6
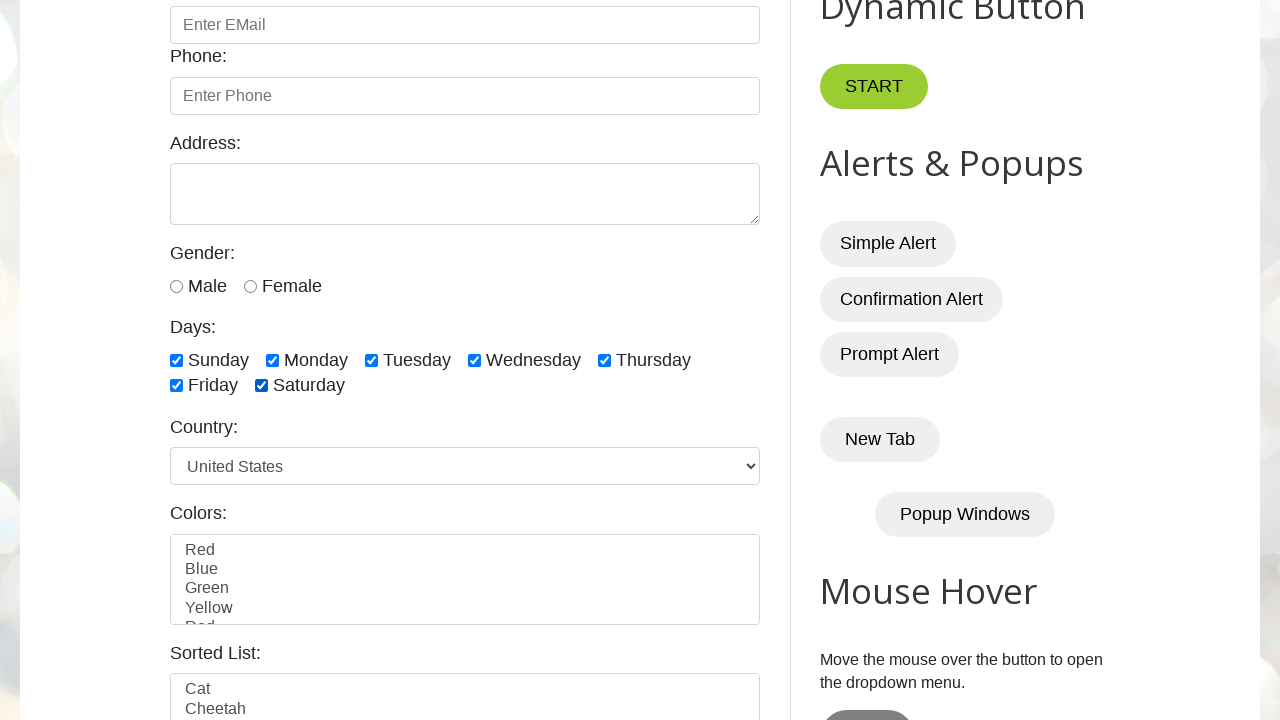

Checked state of checkbox 1
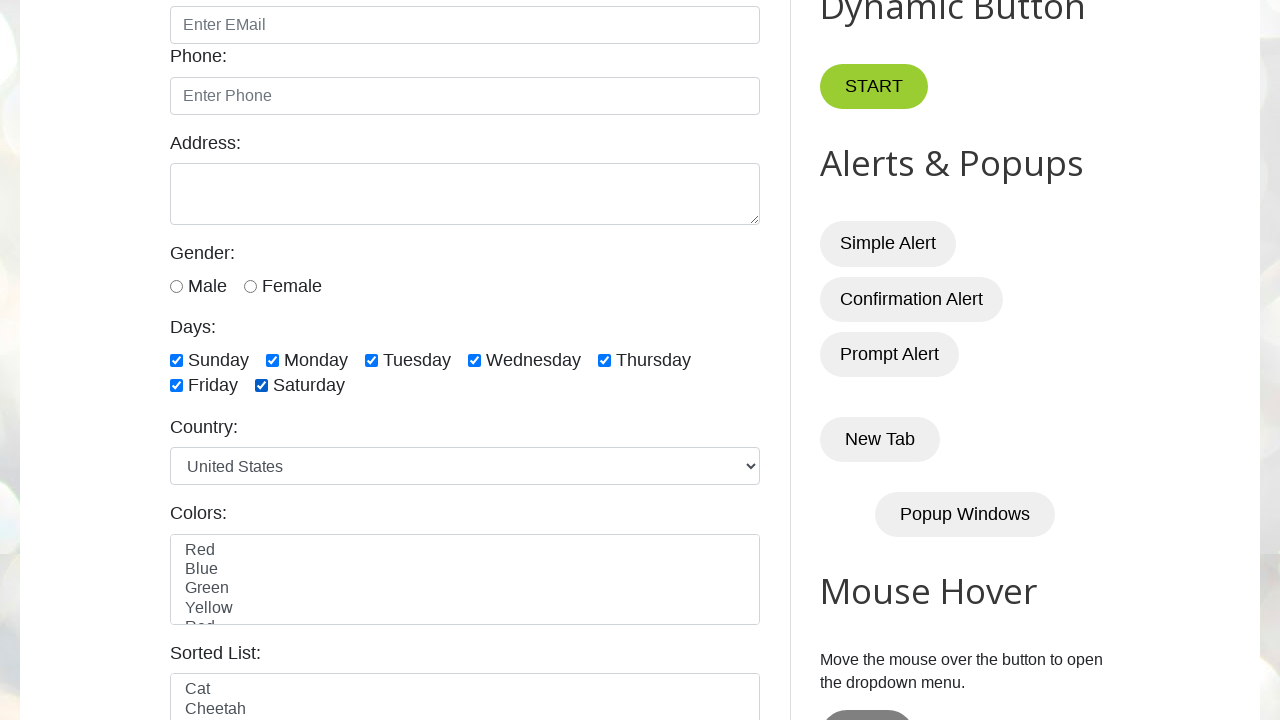

Unchecked checkbox 1 to clear it at (176, 360) on xpath=//input[@type='checkbox' and contains(@id,'day')] >> nth=0
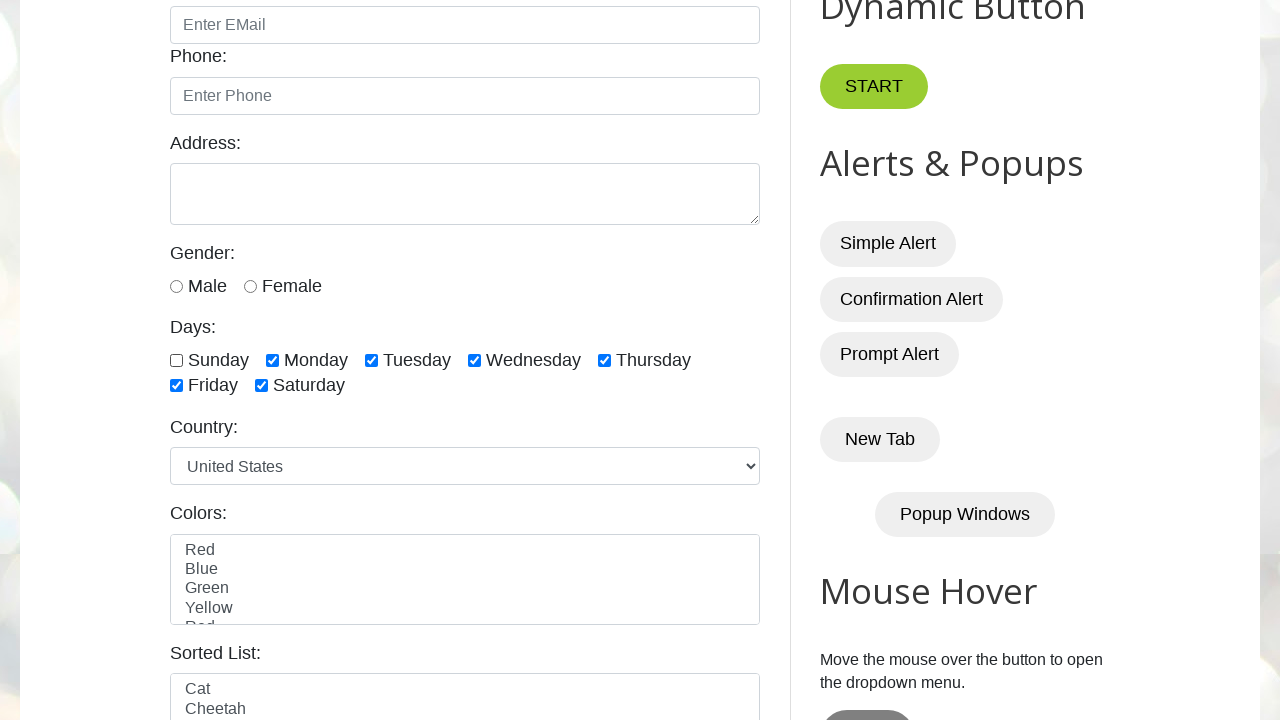

Checked state of checkbox 2
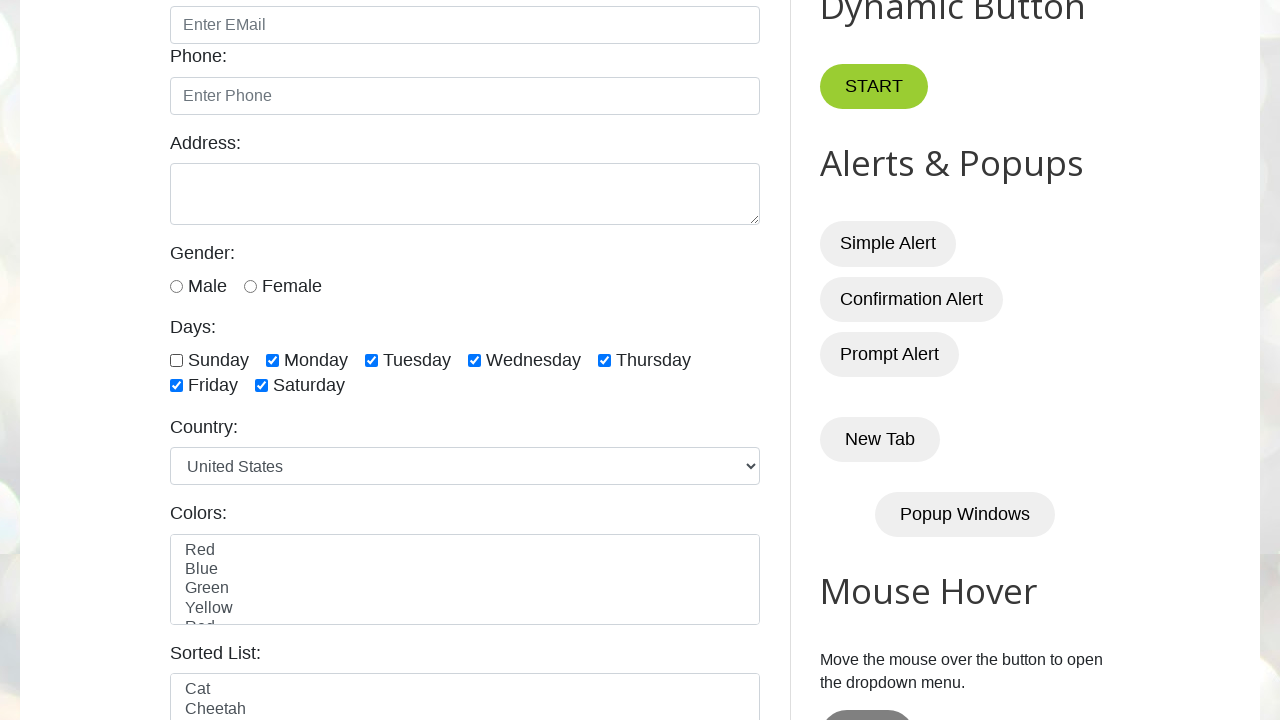

Unchecked checkbox 2 to clear it at (272, 360) on xpath=//input[@type='checkbox' and contains(@id,'day')] >> nth=1
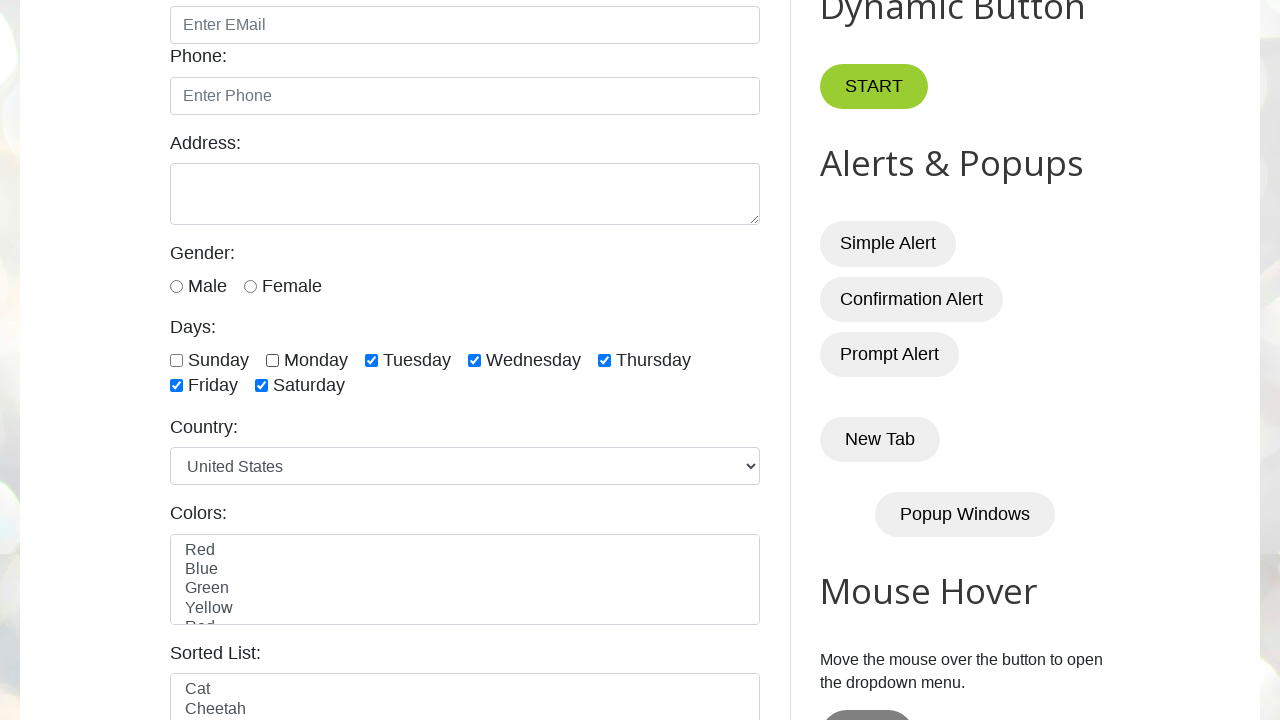

Checked state of checkbox 3
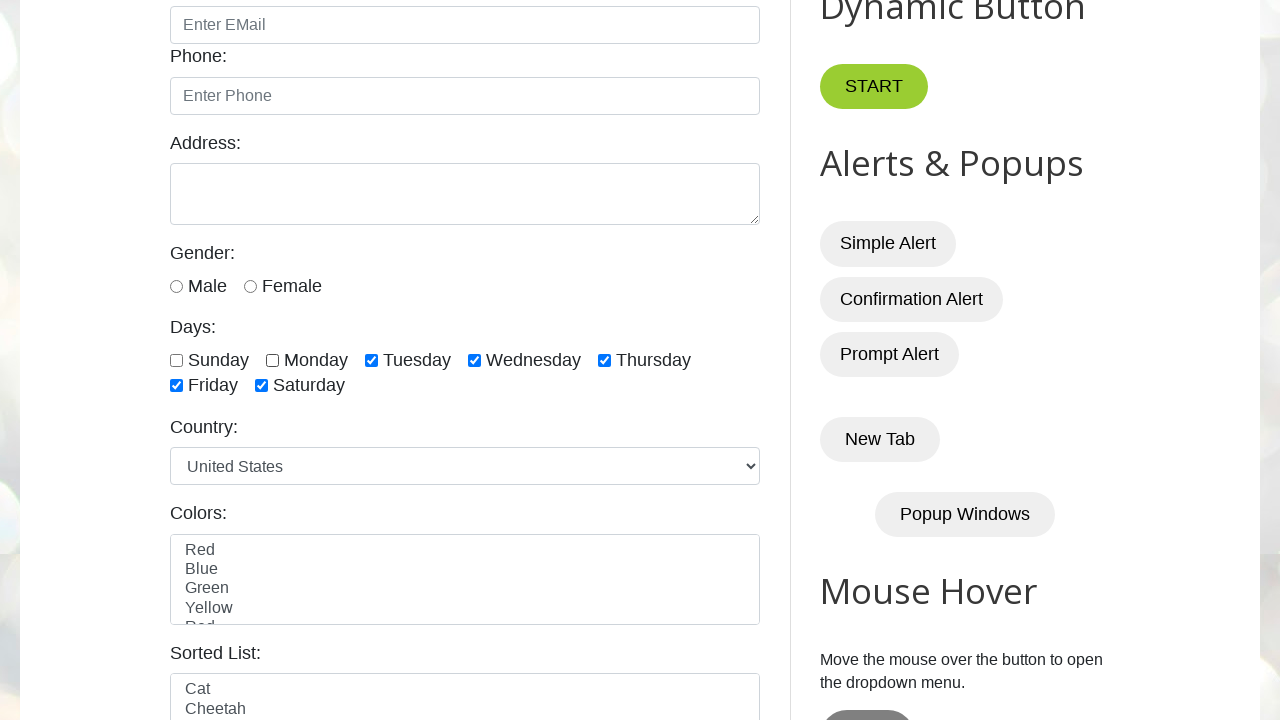

Unchecked checkbox 3 to clear it at (372, 360) on xpath=//input[@type='checkbox' and contains(@id,'day')] >> nth=2
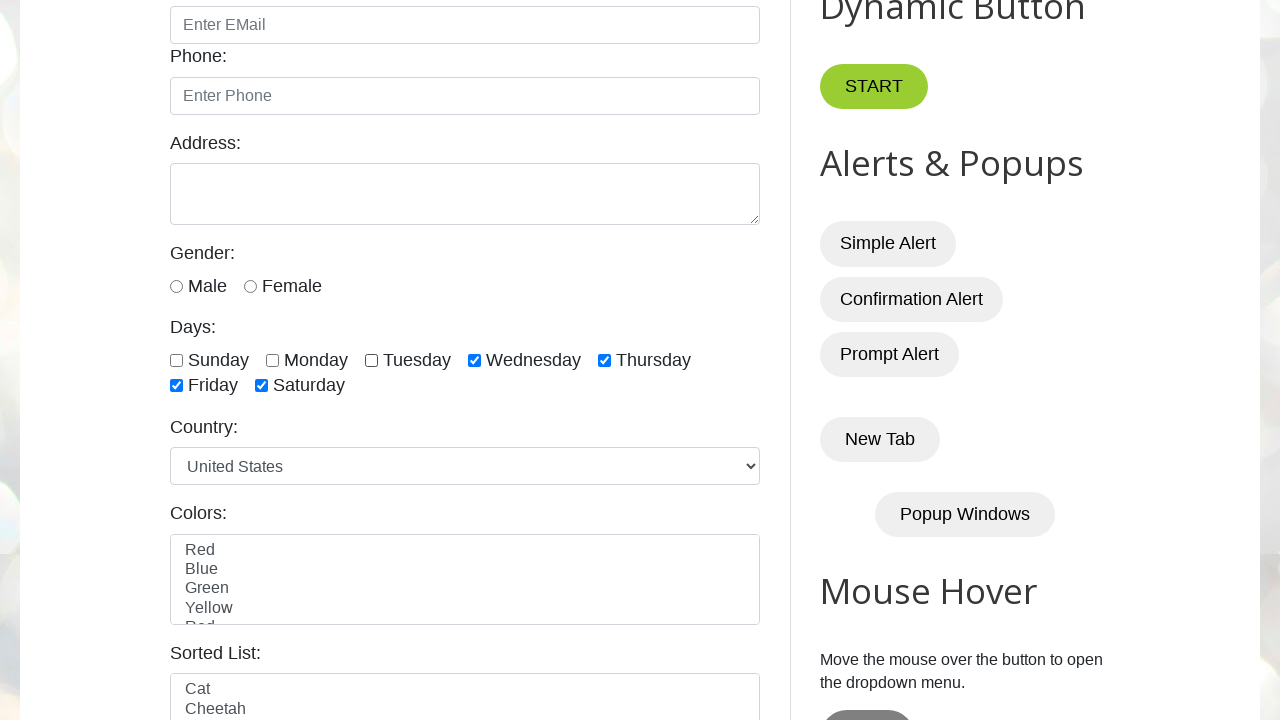

Checked state of checkbox 4
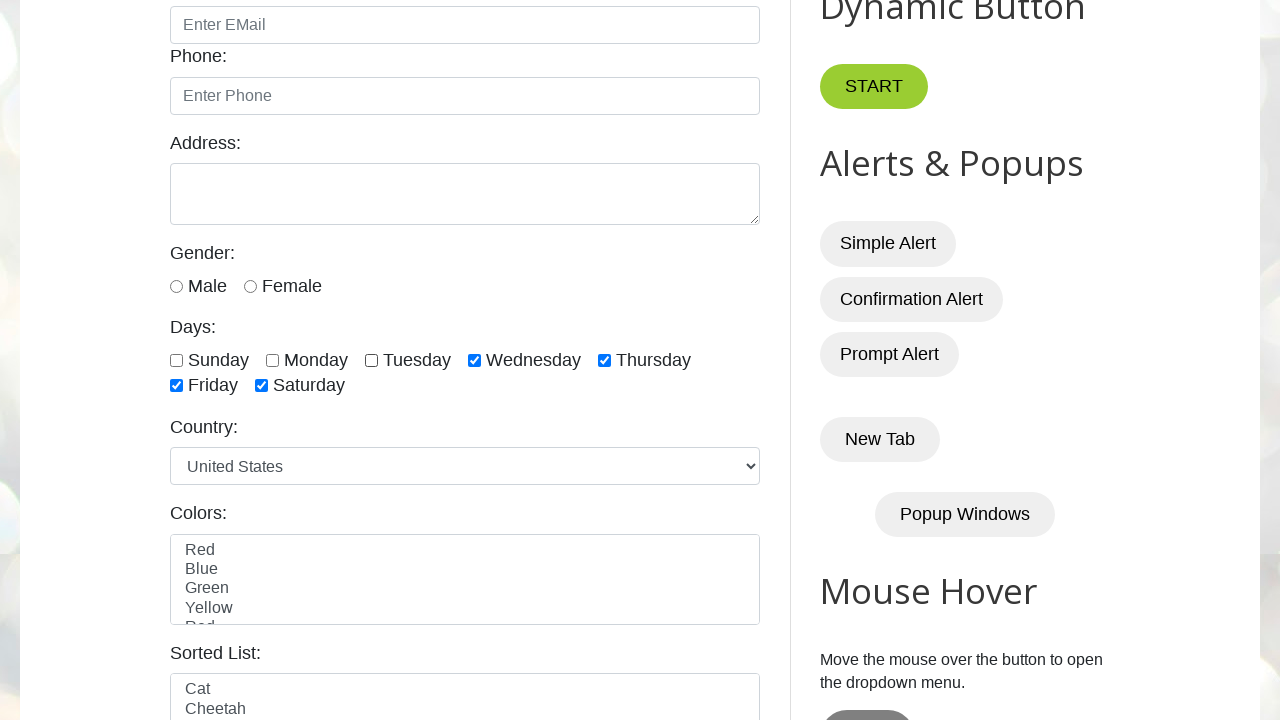

Unchecked checkbox 4 to clear it at (474, 360) on xpath=//input[@type='checkbox' and contains(@id,'day')] >> nth=3
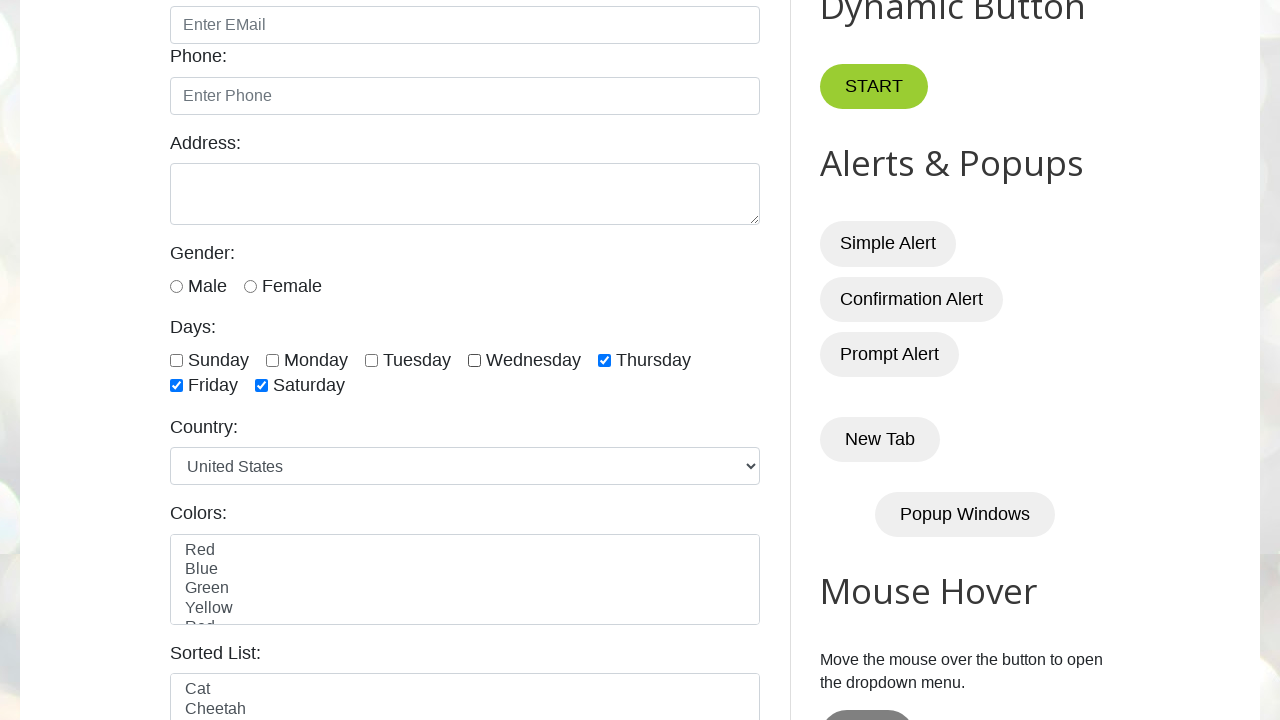

Checked state of checkbox 5
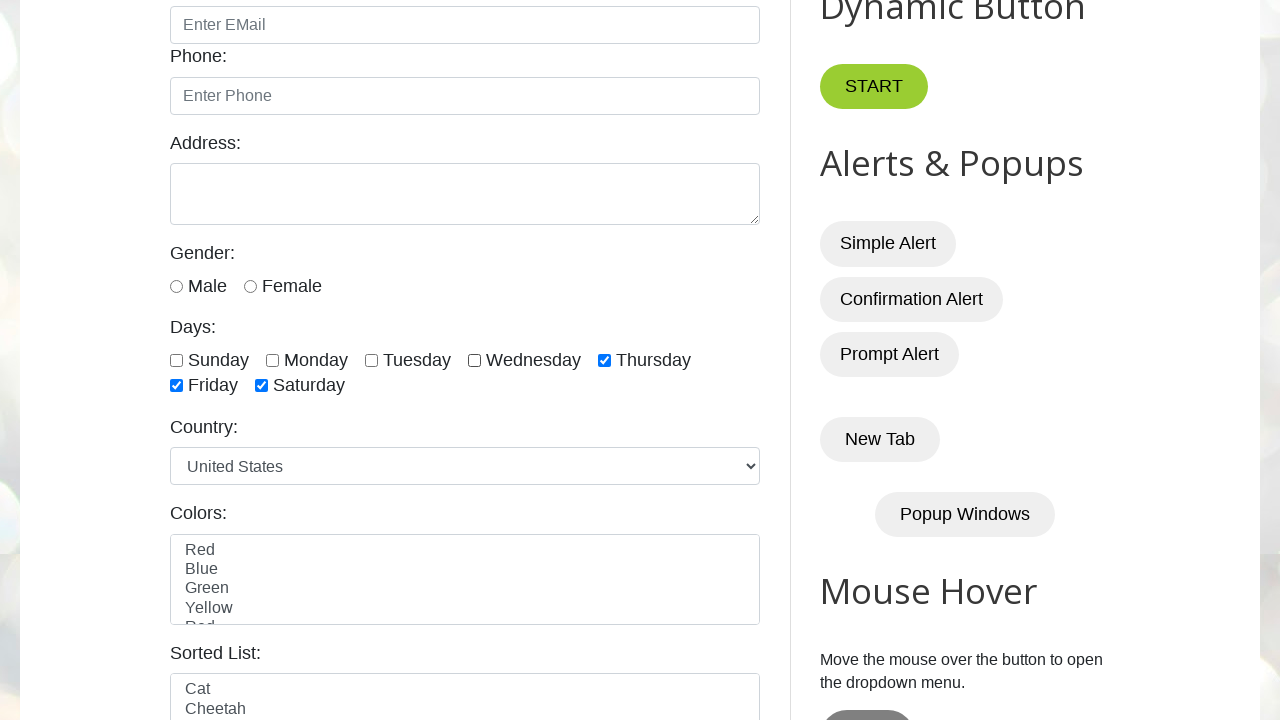

Unchecked checkbox 5 to clear it at (604, 360) on xpath=//input[@type='checkbox' and contains(@id,'day')] >> nth=4
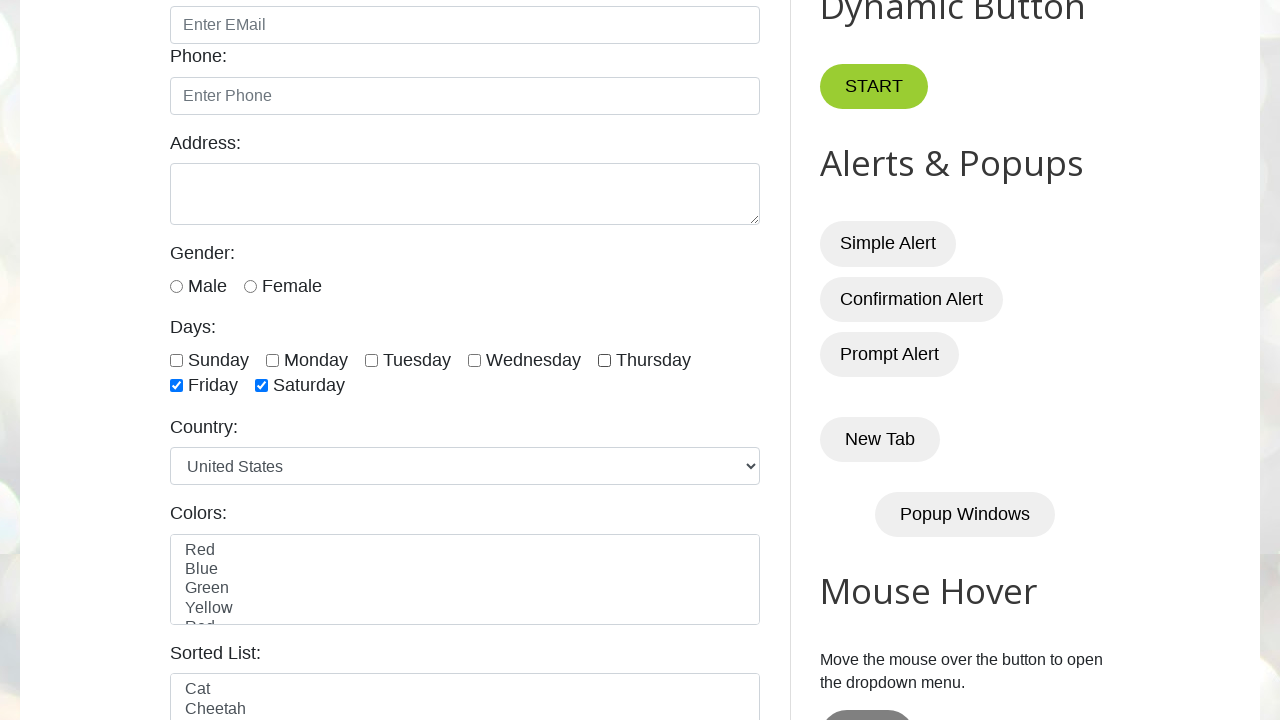

Checked state of checkbox 6
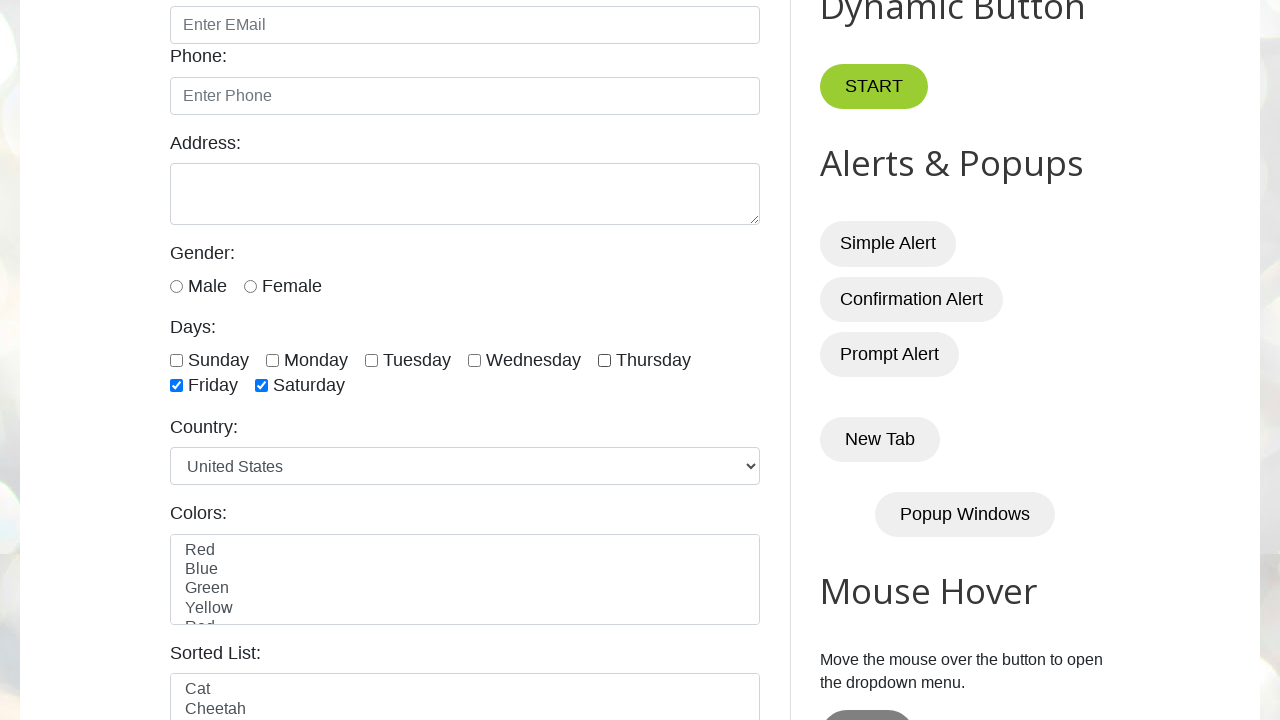

Unchecked checkbox 6 to clear it at (176, 386) on xpath=//input[@type='checkbox' and contains(@id,'day')] >> nth=5
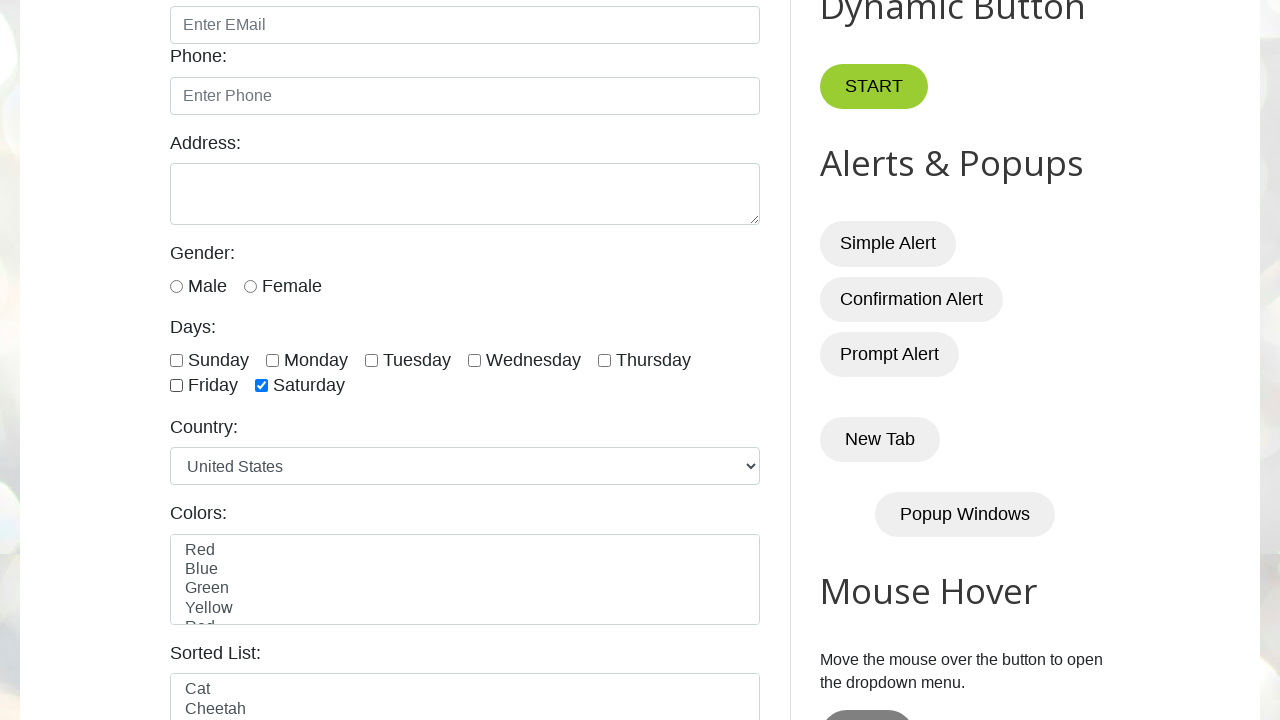

Checked state of checkbox 7
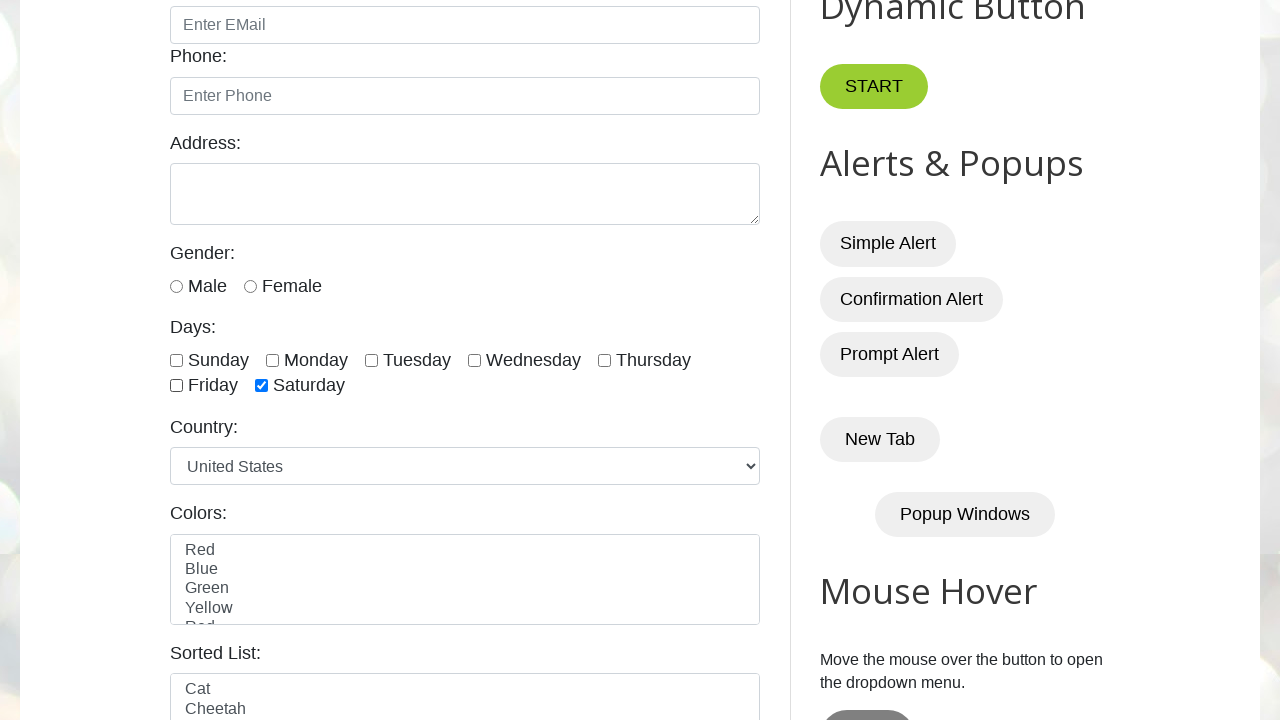

Unchecked checkbox 7 to clear it at (262, 386) on xpath=//input[@type='checkbox' and contains(@id,'day')] >> nth=6
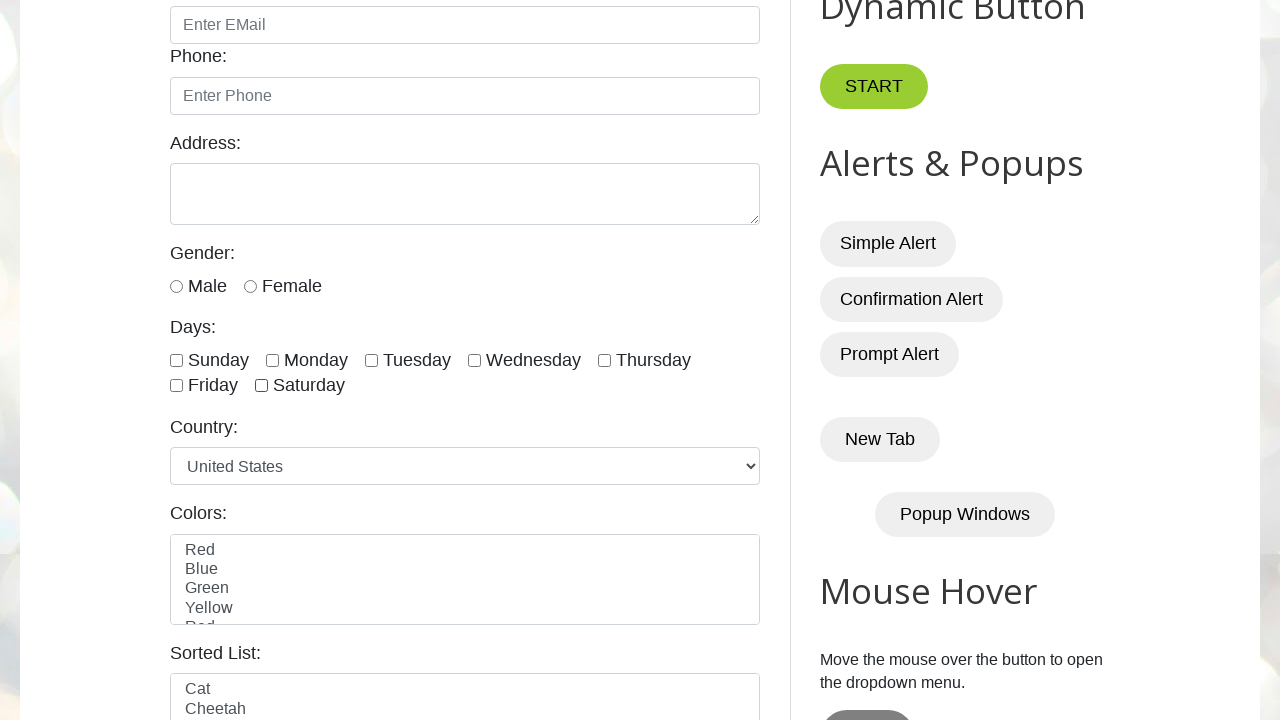

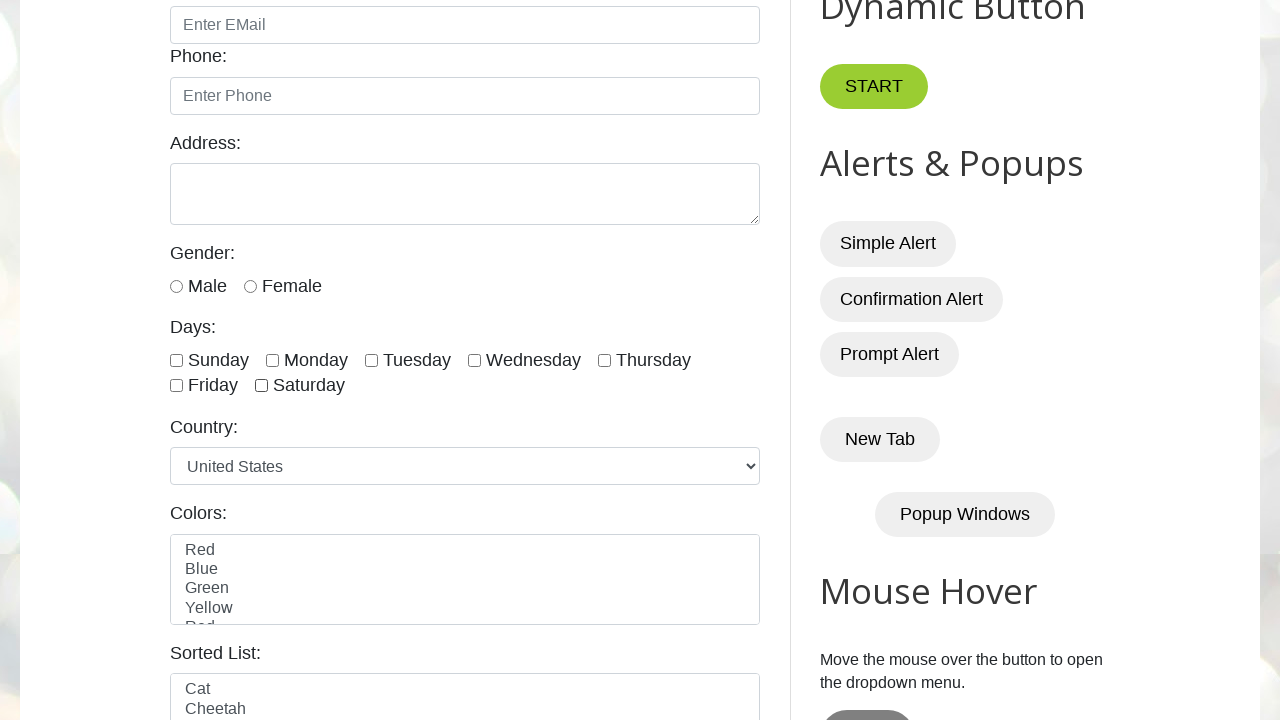